Tests infinite scroll functionality by scrolling down 750 pixels 4 times, then scrolling back up 750 pixels 4 times using JavaScript execution.

Starting URL: https://practice.cydeo.com/infinite_scroll

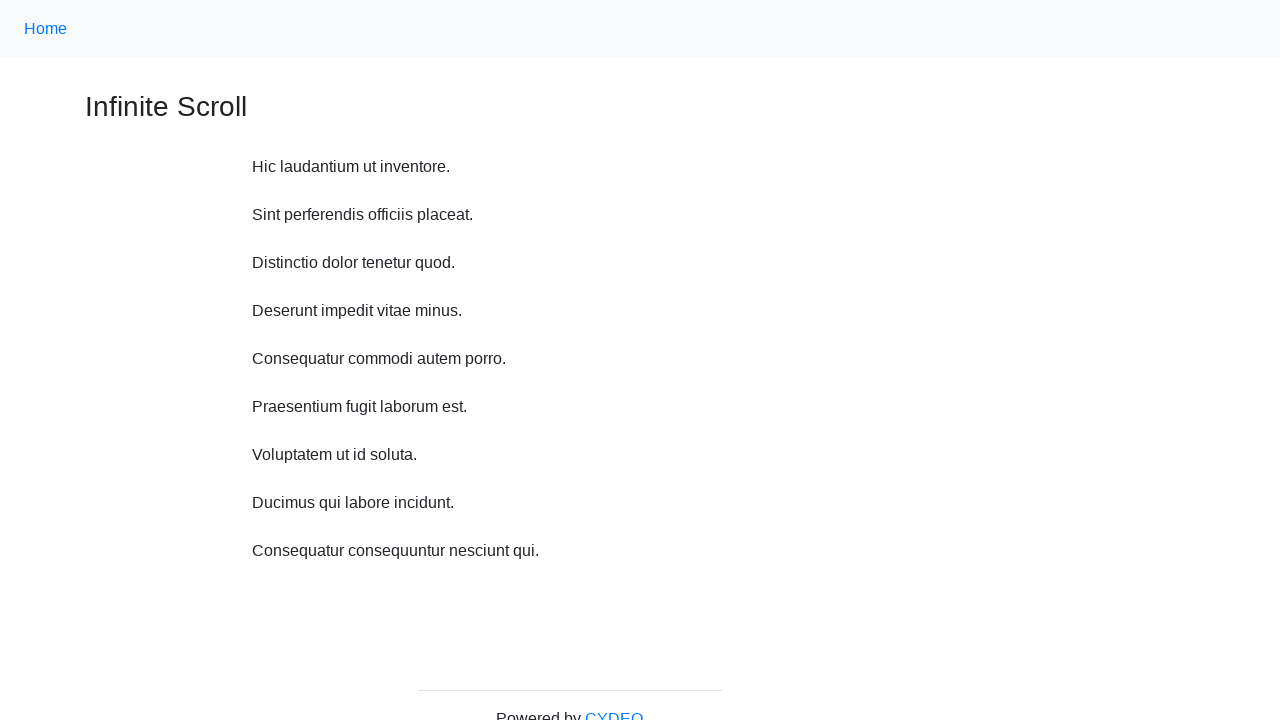

Page loaded with domcontentloaded state
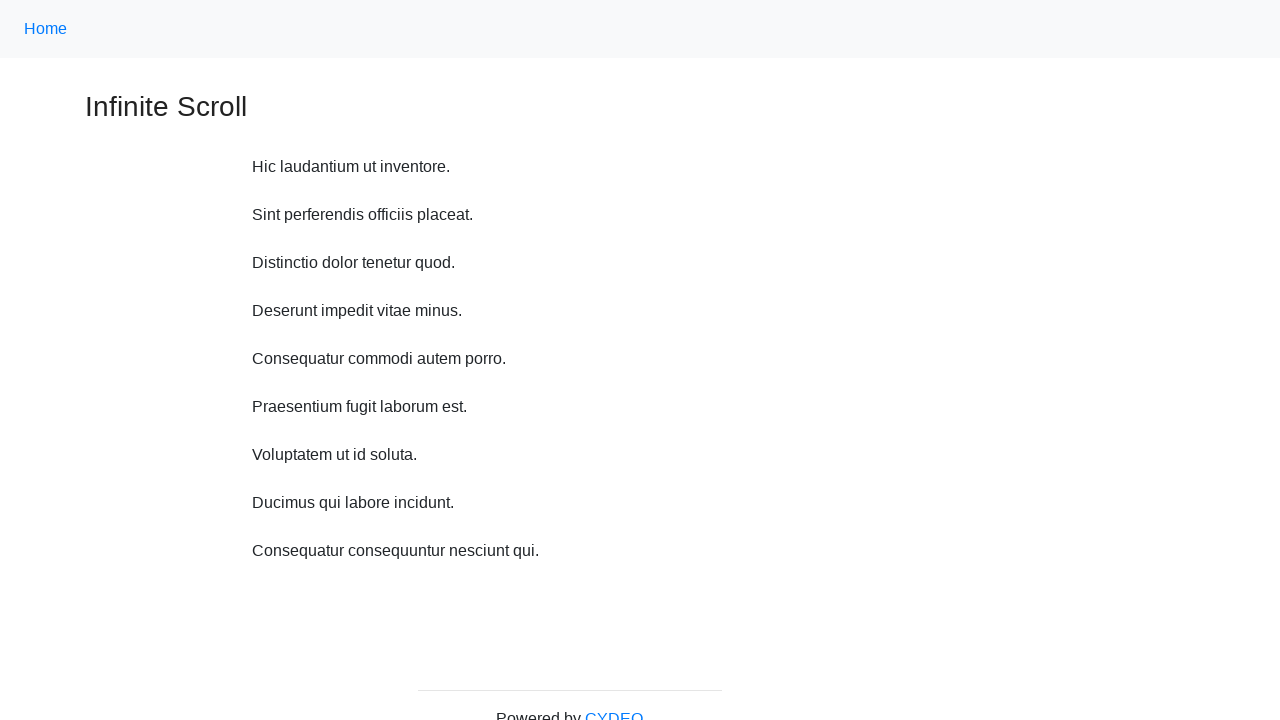

Waited 1 second before scrolling down
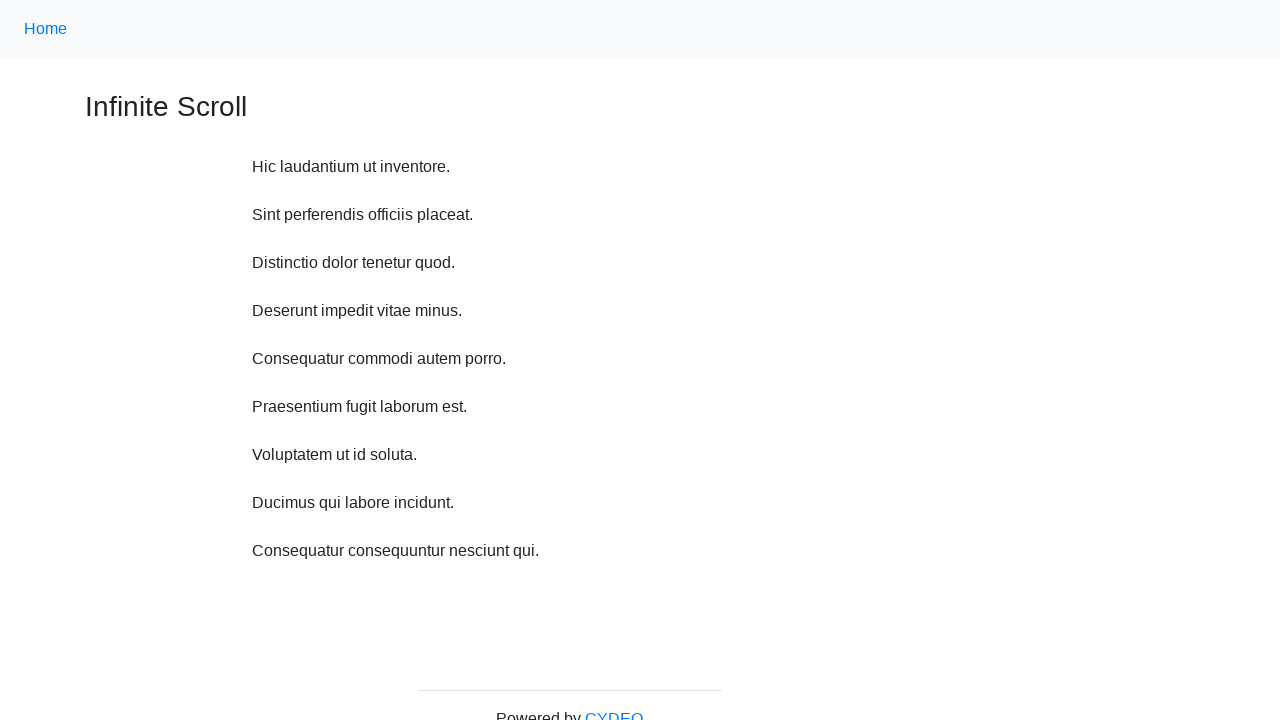

Scrolled down 750 pixels
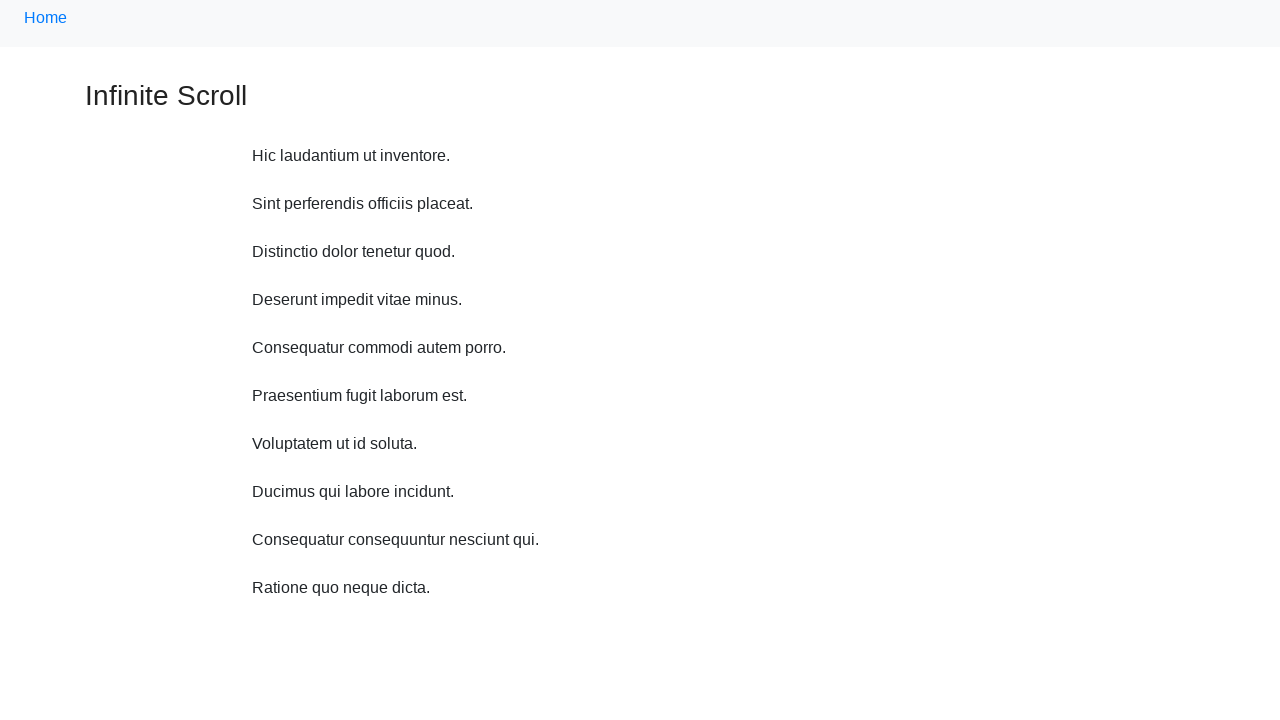

Waited 1 second before scrolling down
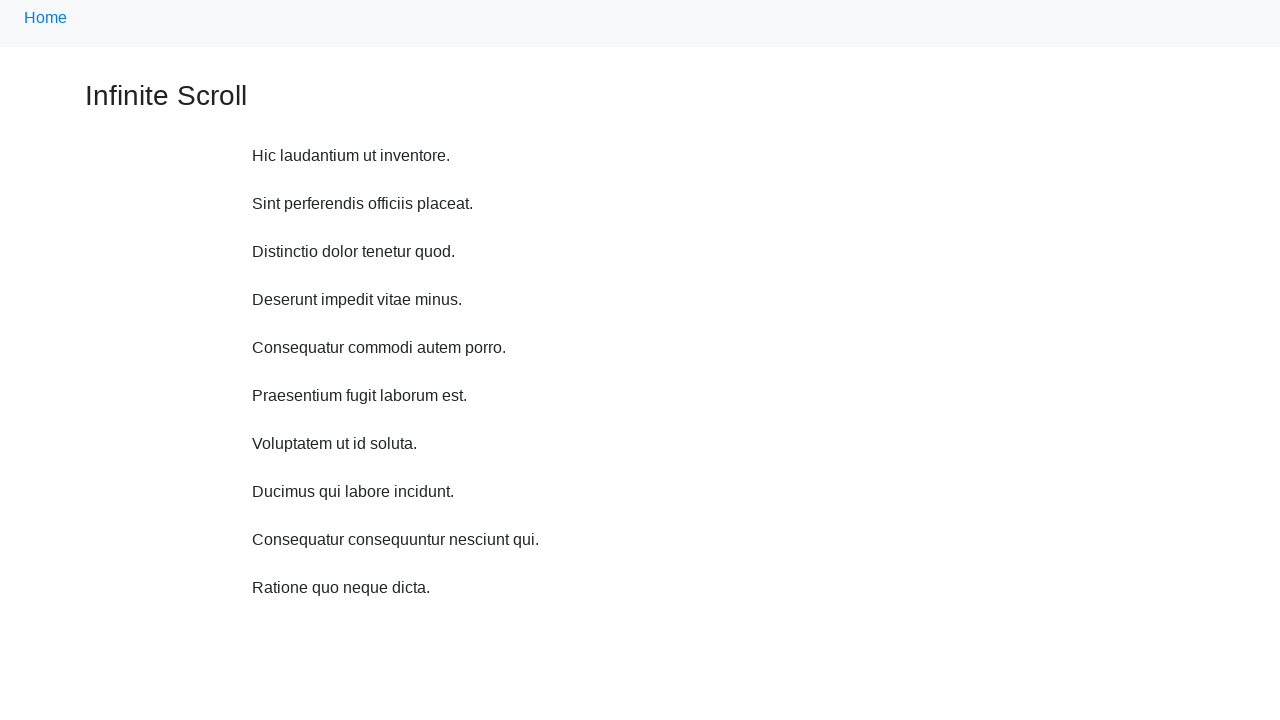

Scrolled down 750 pixels
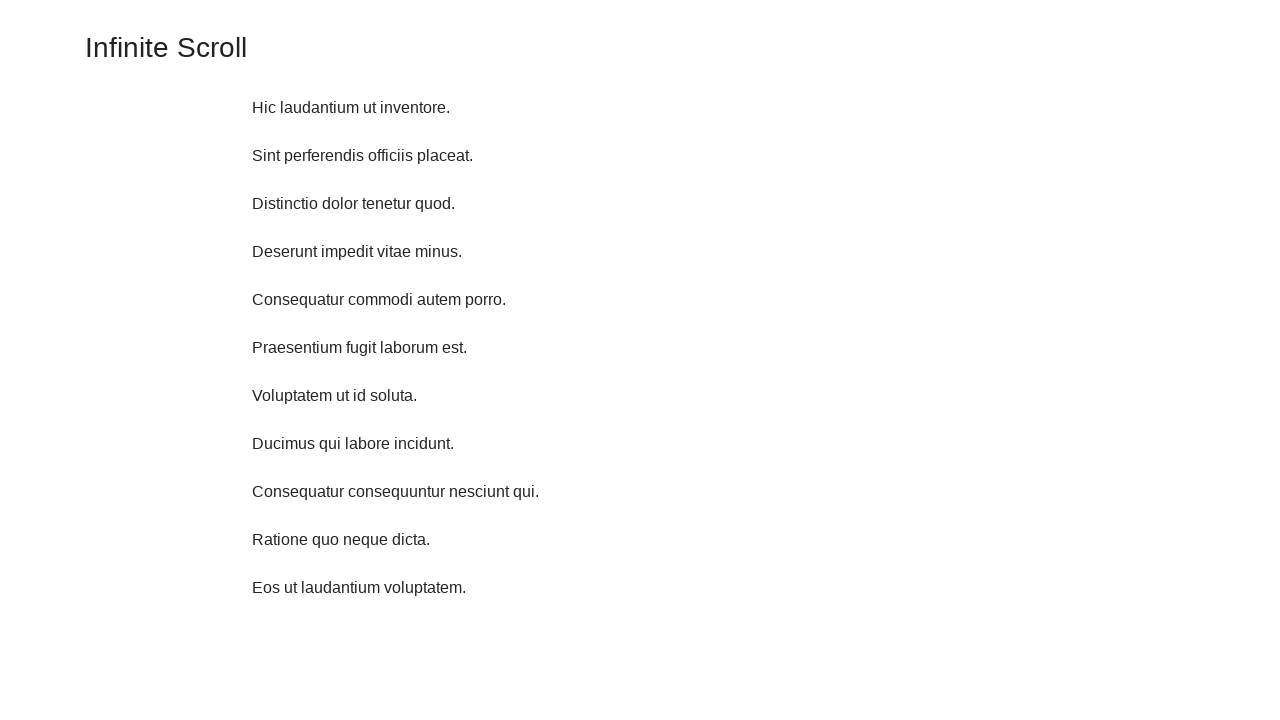

Waited 1 second before scrolling down
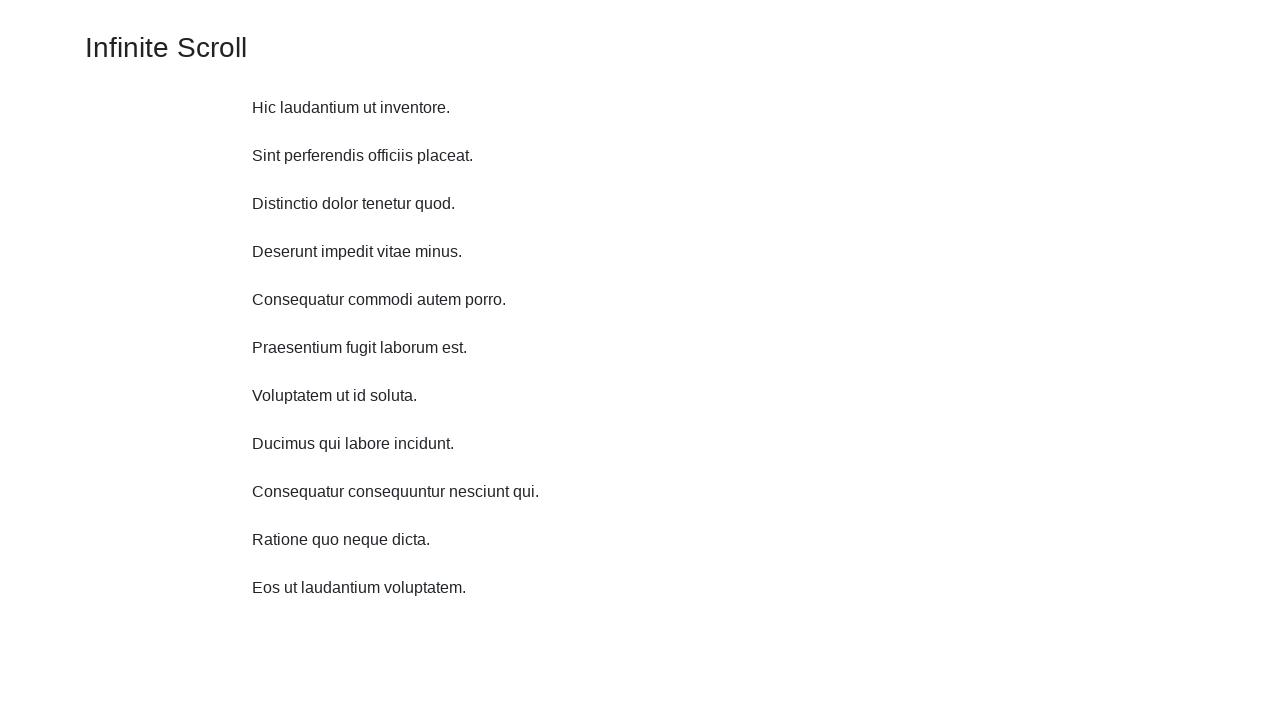

Scrolled down 750 pixels
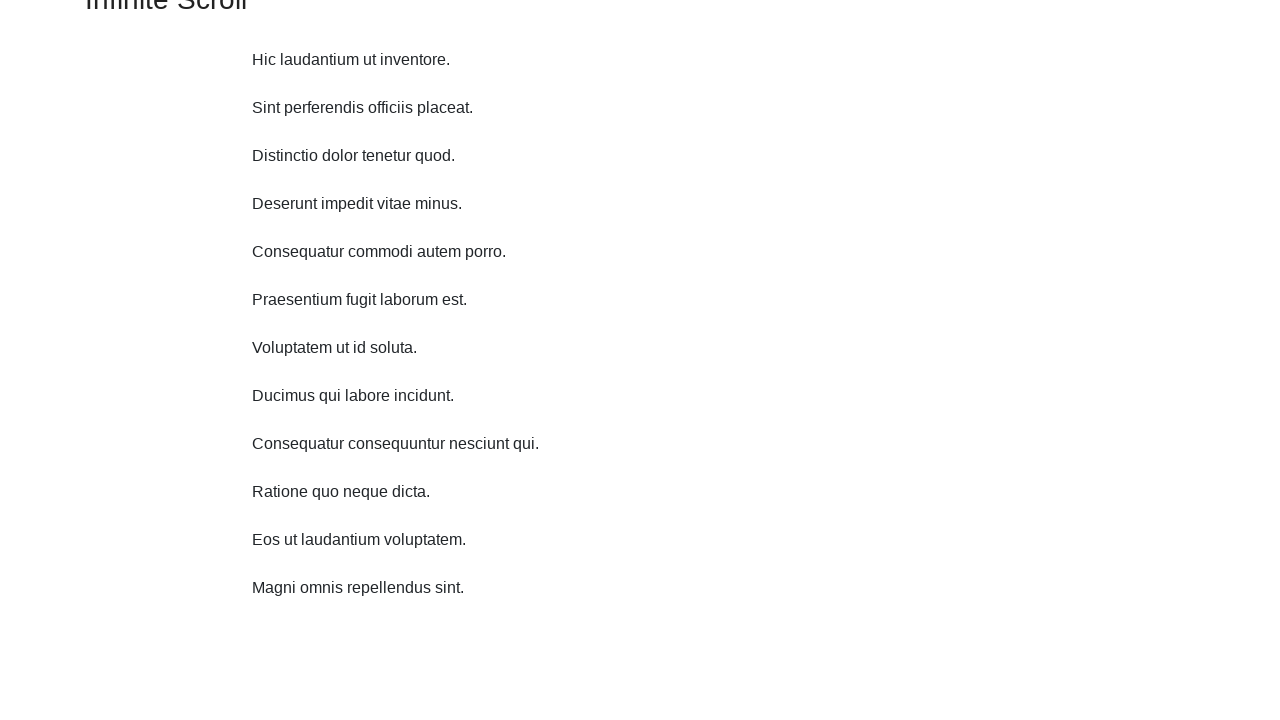

Waited 1 second before scrolling down
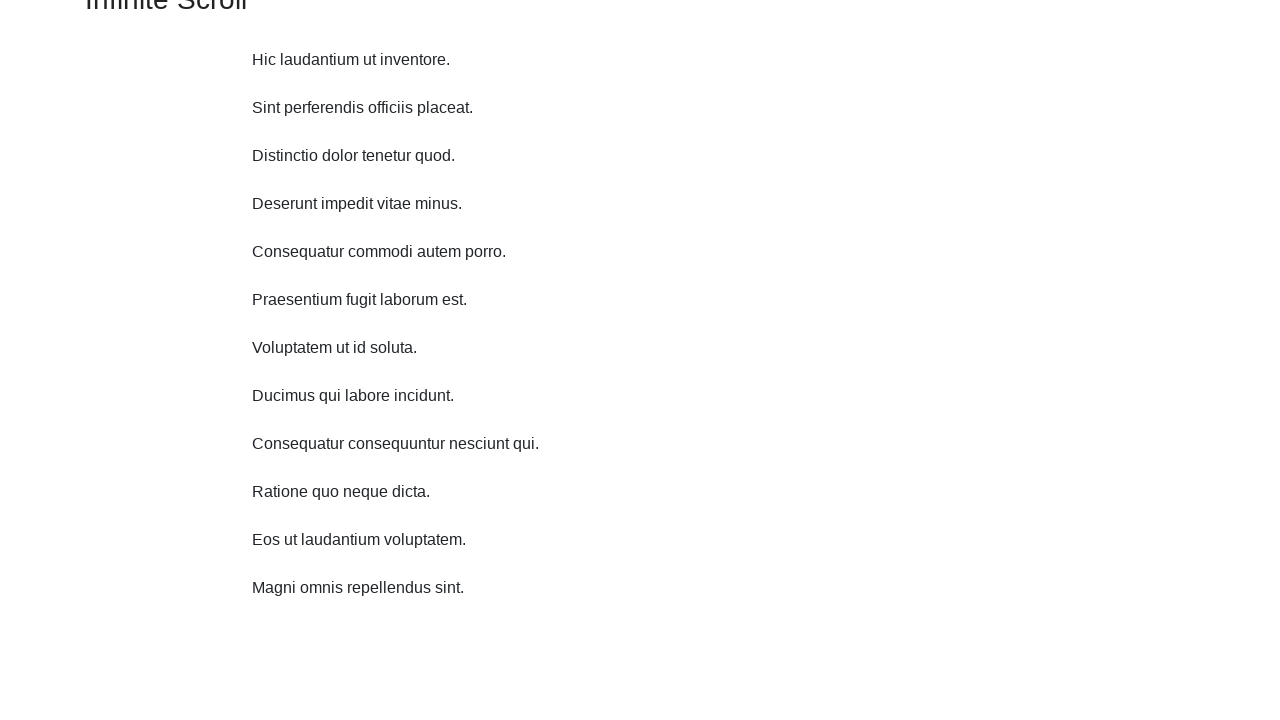

Scrolled down 750 pixels
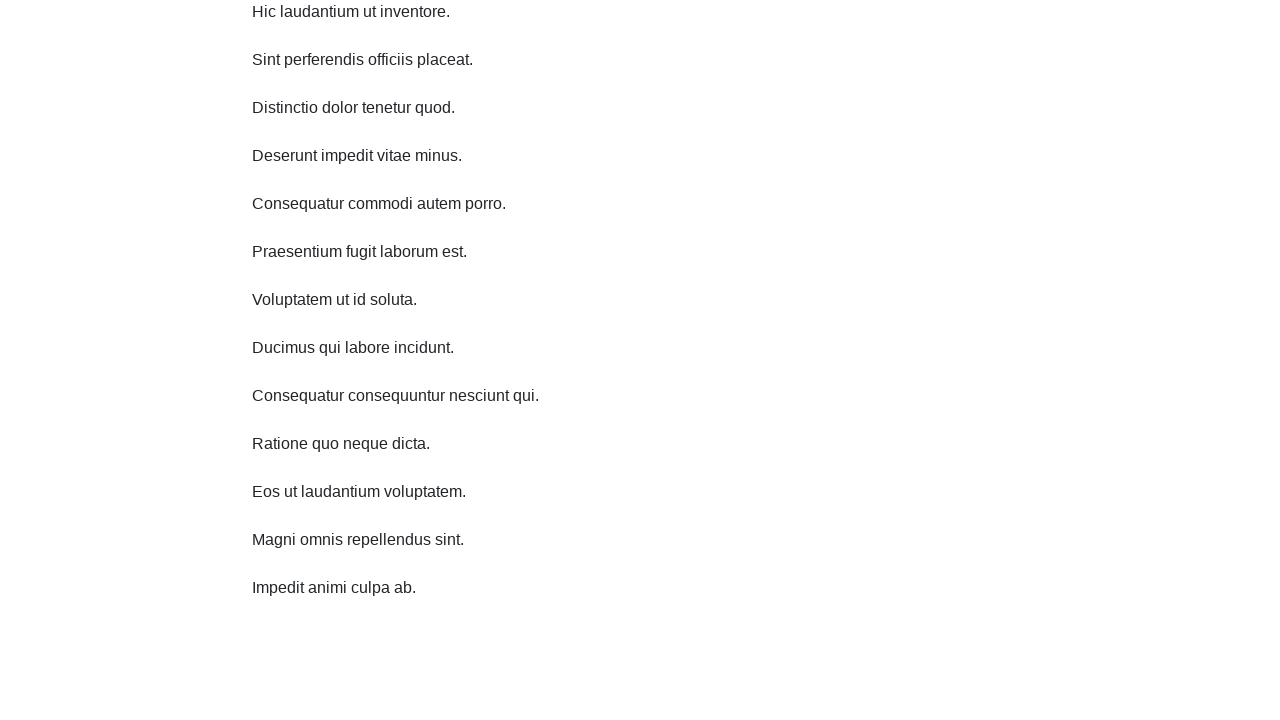

Waited 1 second before scrolling up
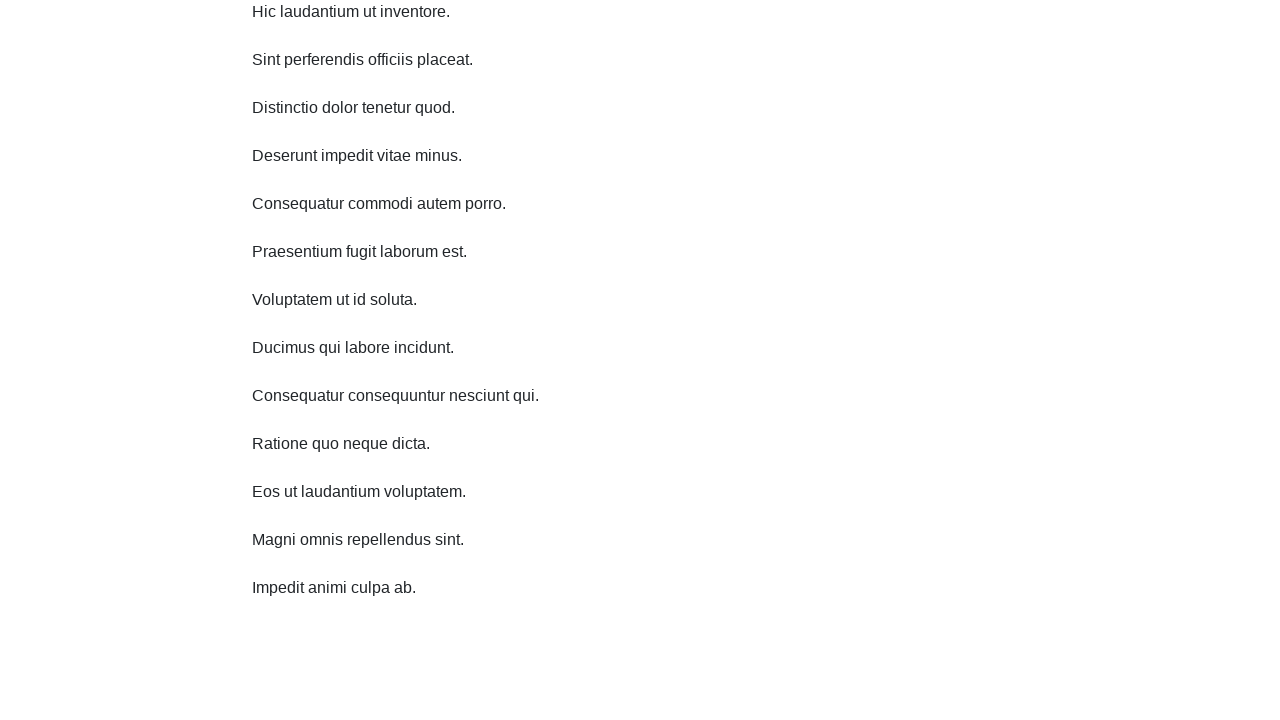

Scrolled up 750 pixels
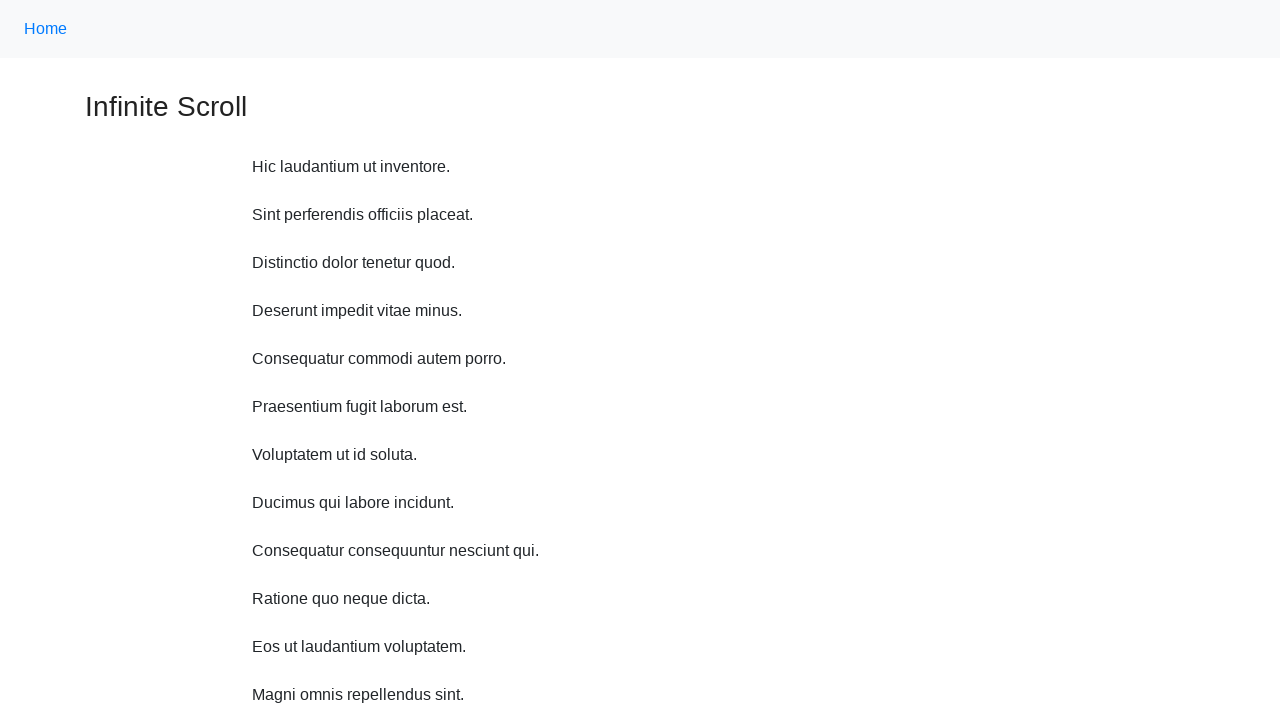

Waited 1 second before scrolling up
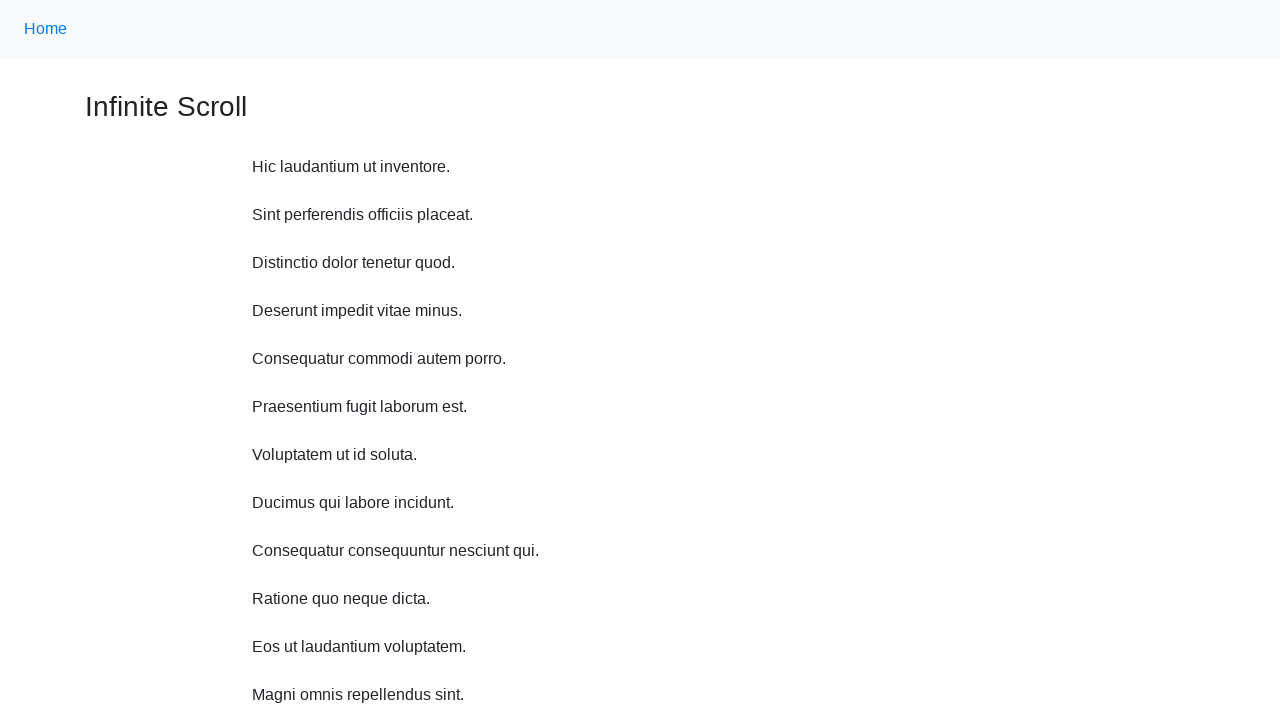

Scrolled up 750 pixels
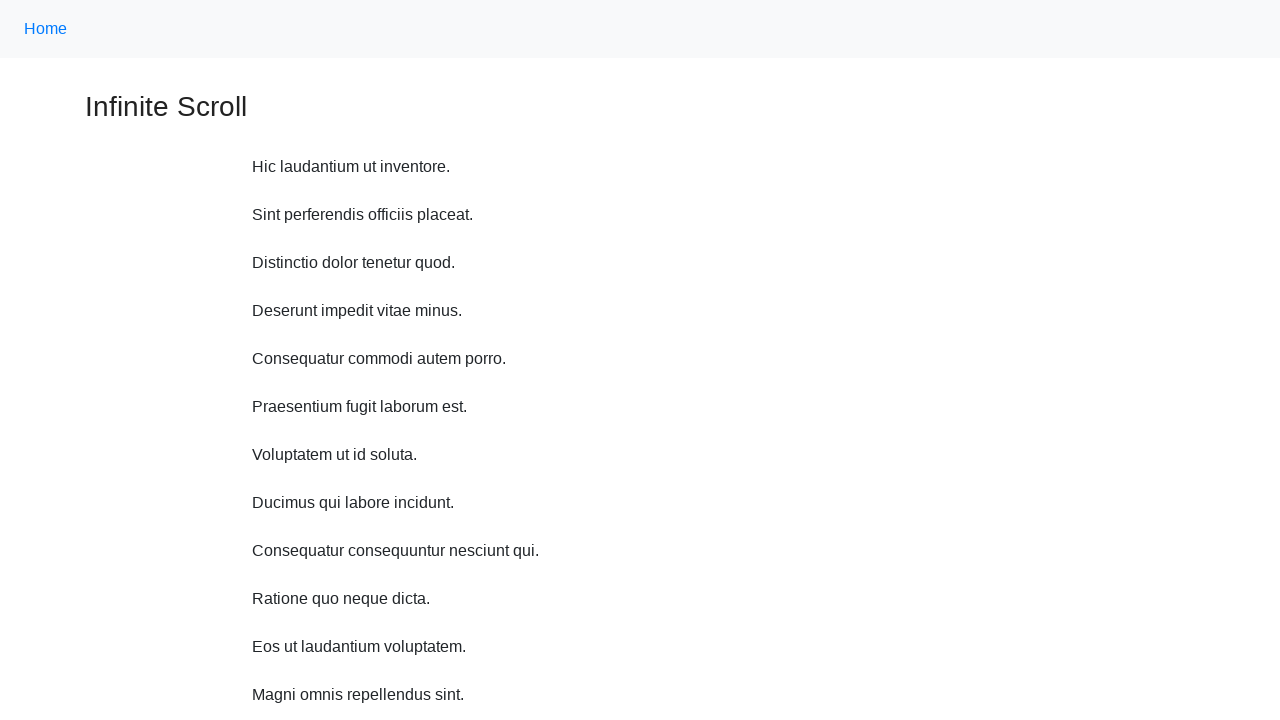

Waited 1 second before scrolling up
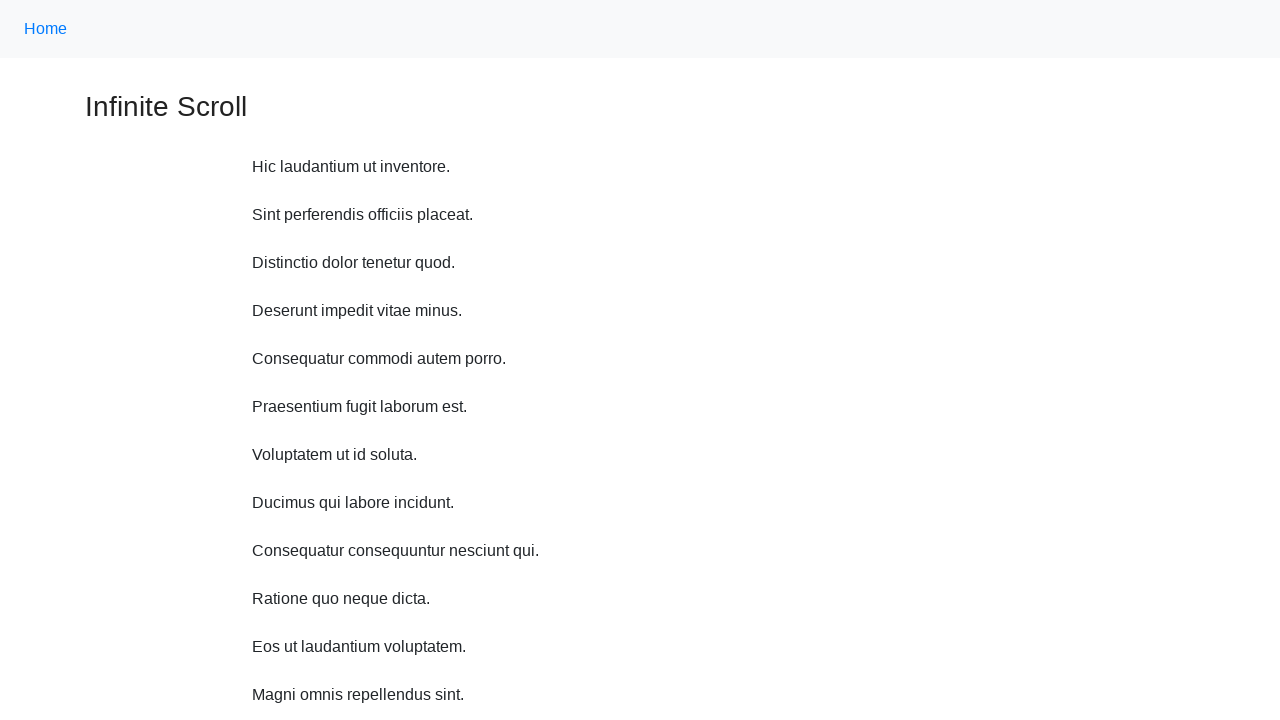

Scrolled up 750 pixels
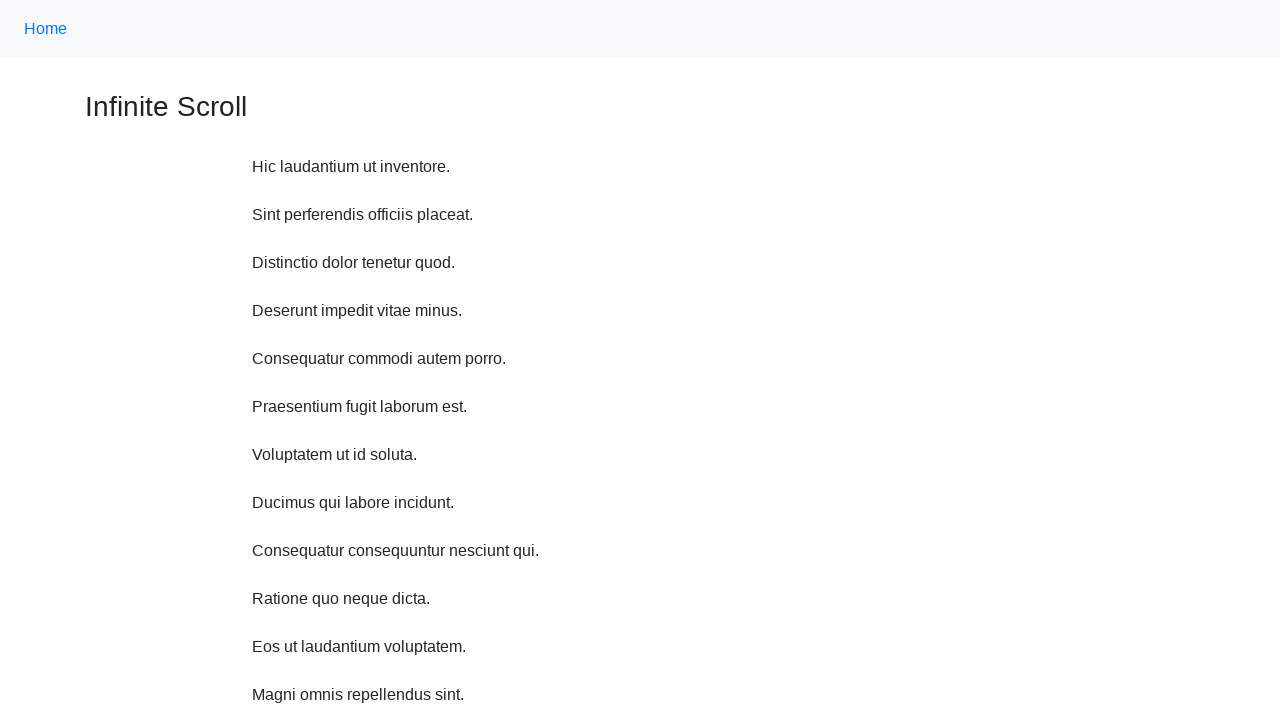

Waited 1 second before scrolling up
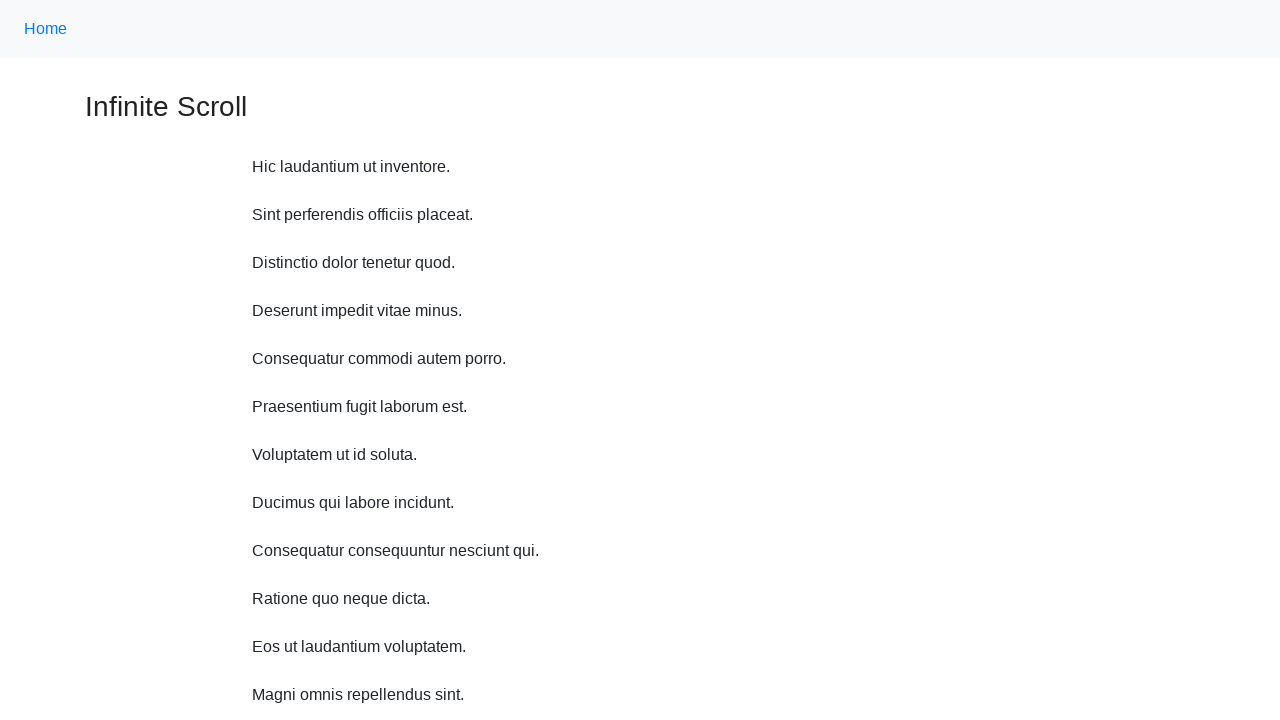

Scrolled up 750 pixels
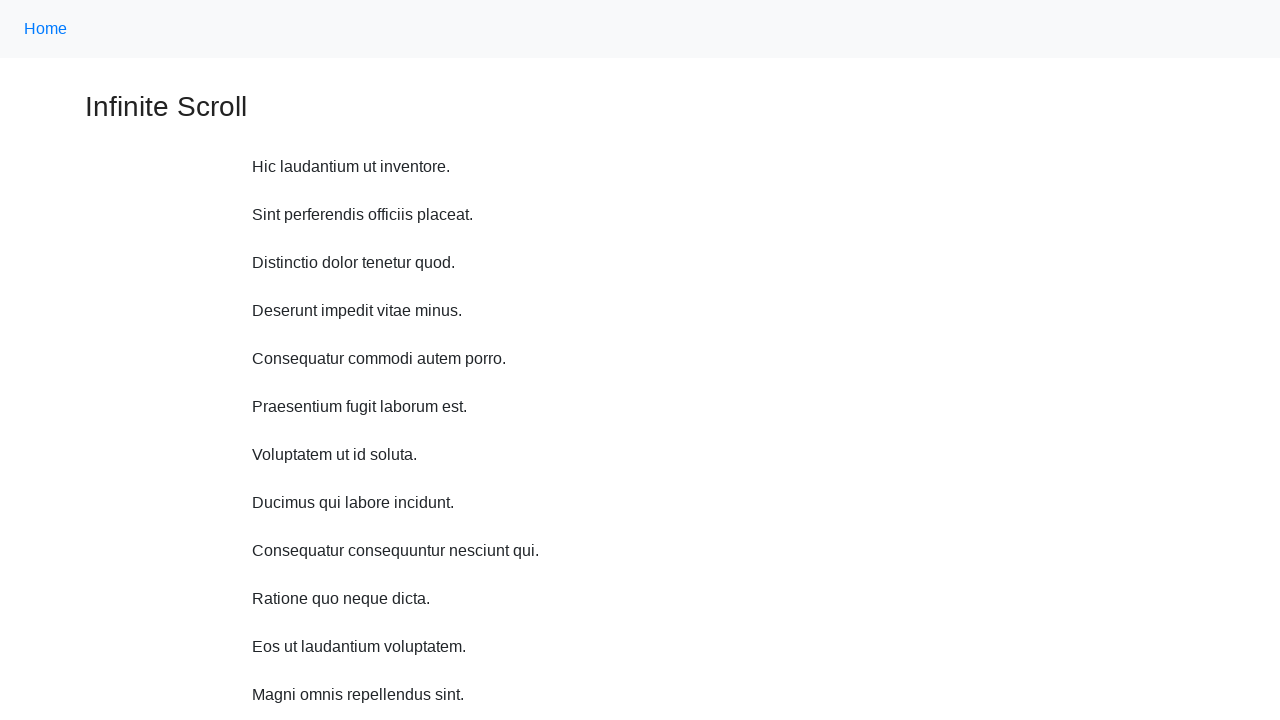

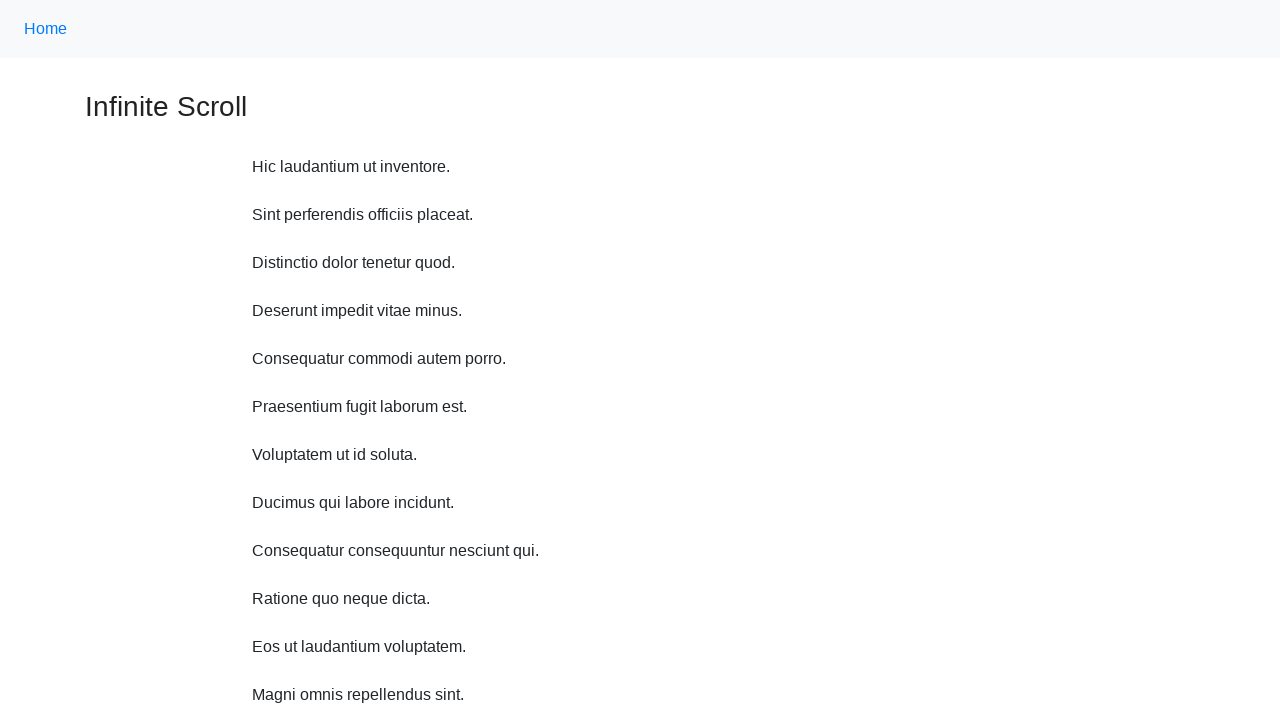